Tests drag and drop functionality by dragging an element onto a drop target and verifying the drop was successful by checking the text changed to "Dropped!"

Starting URL: https://demoqa.com/droppable

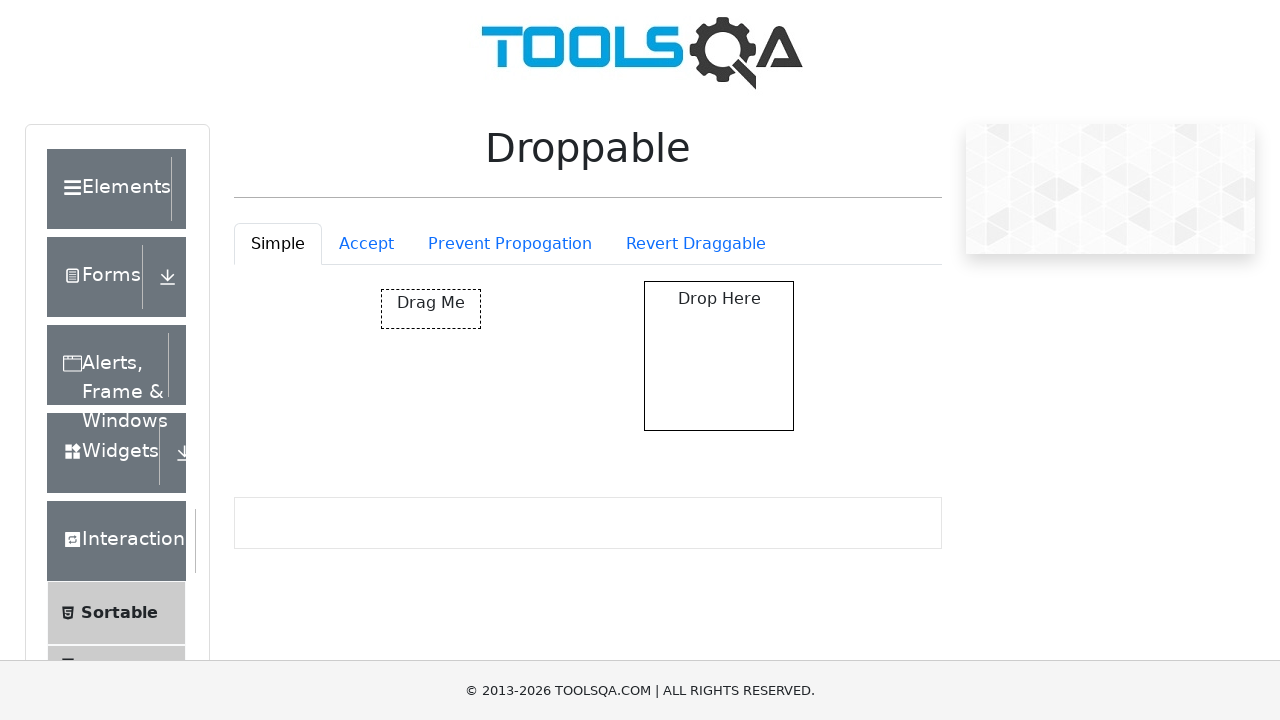

Located draggable element with id 'draggable'
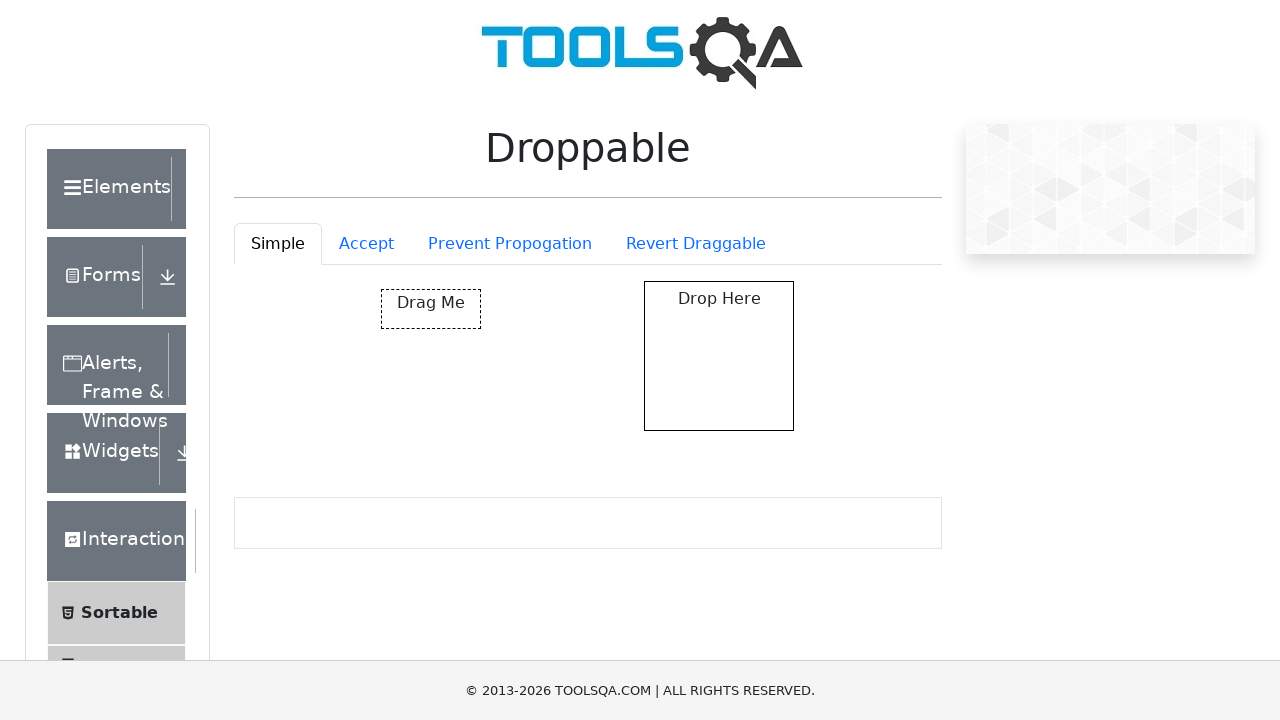

Located drop target element with id 'droppable'
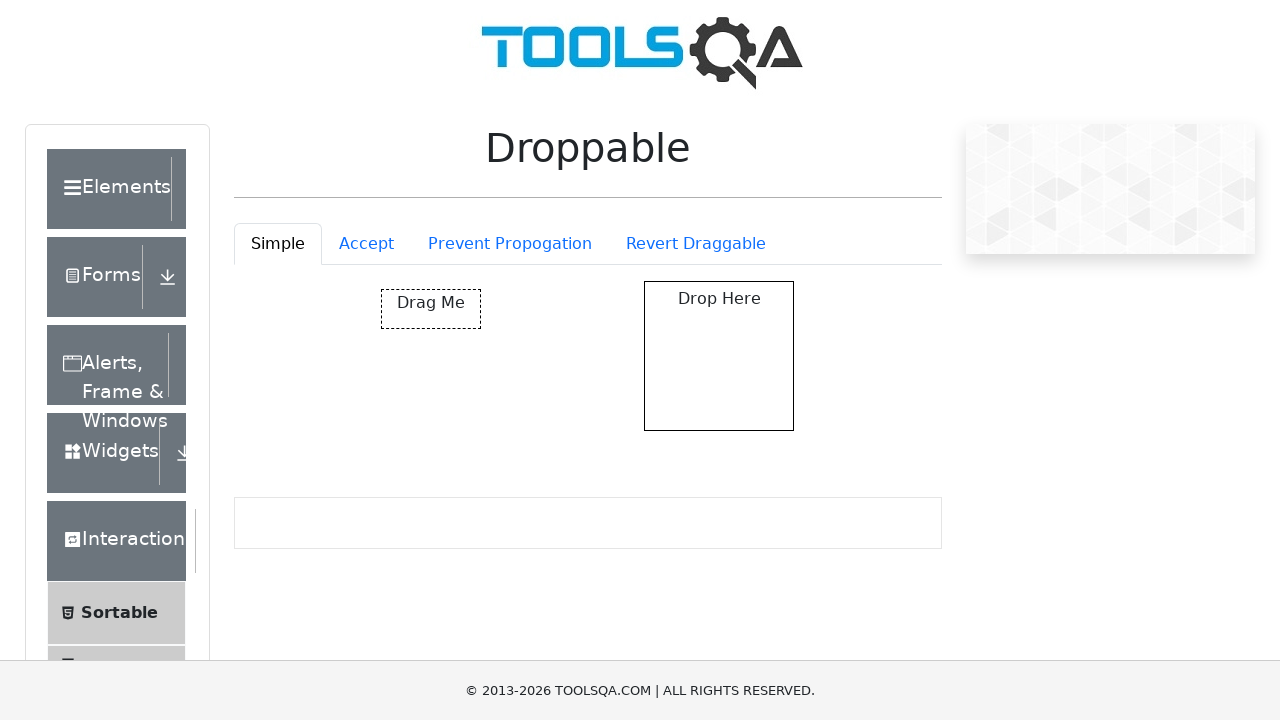

Dragged element onto drop target at (719, 356)
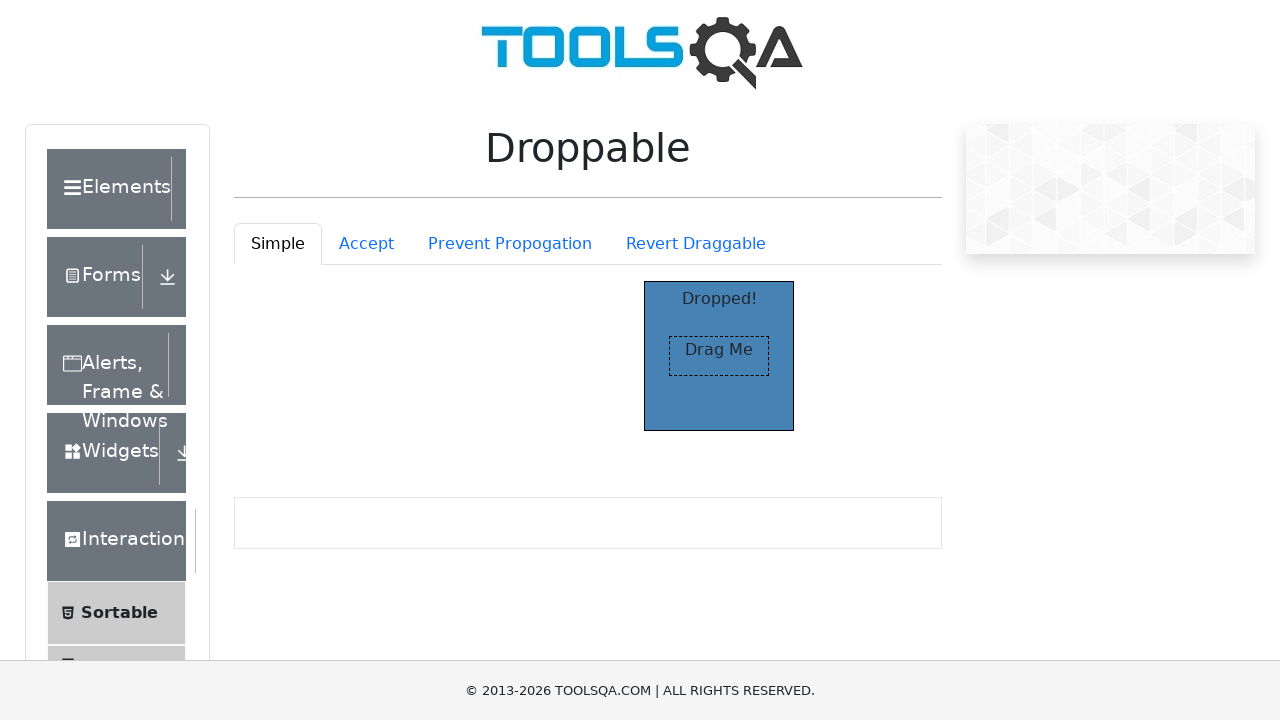

Verified drop was successful - text changed to 'Dropped!'
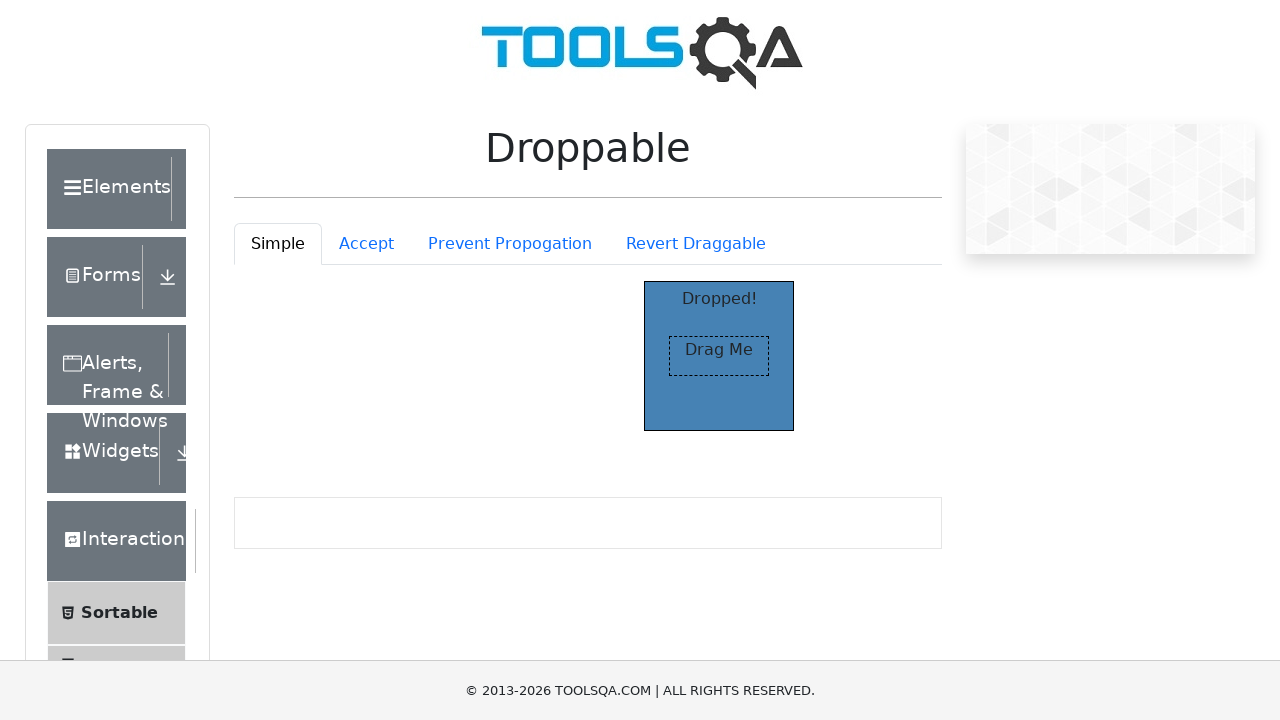

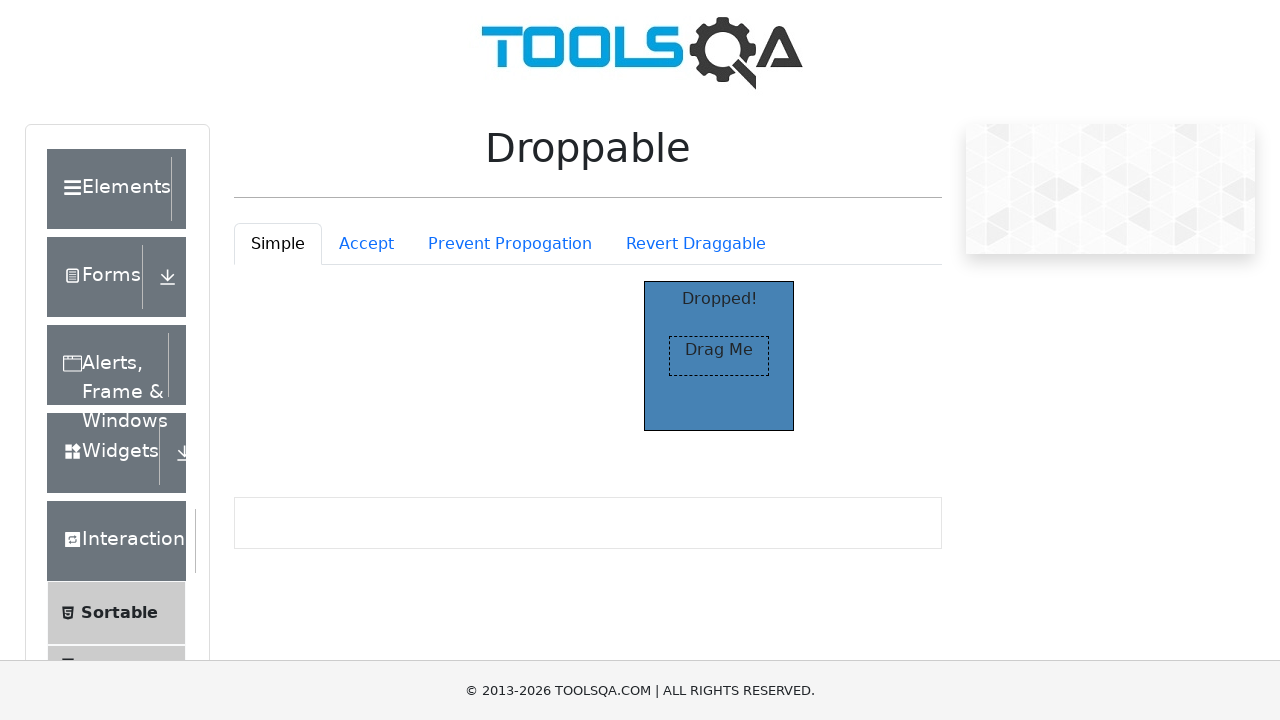